Tests drag and drop functionality by dragging an element from one location and dropping it onto a target element, then verifies the page title.

Starting URL: http://only-testing-blog.blogspot.in/2014/09/drag-and-drop.html

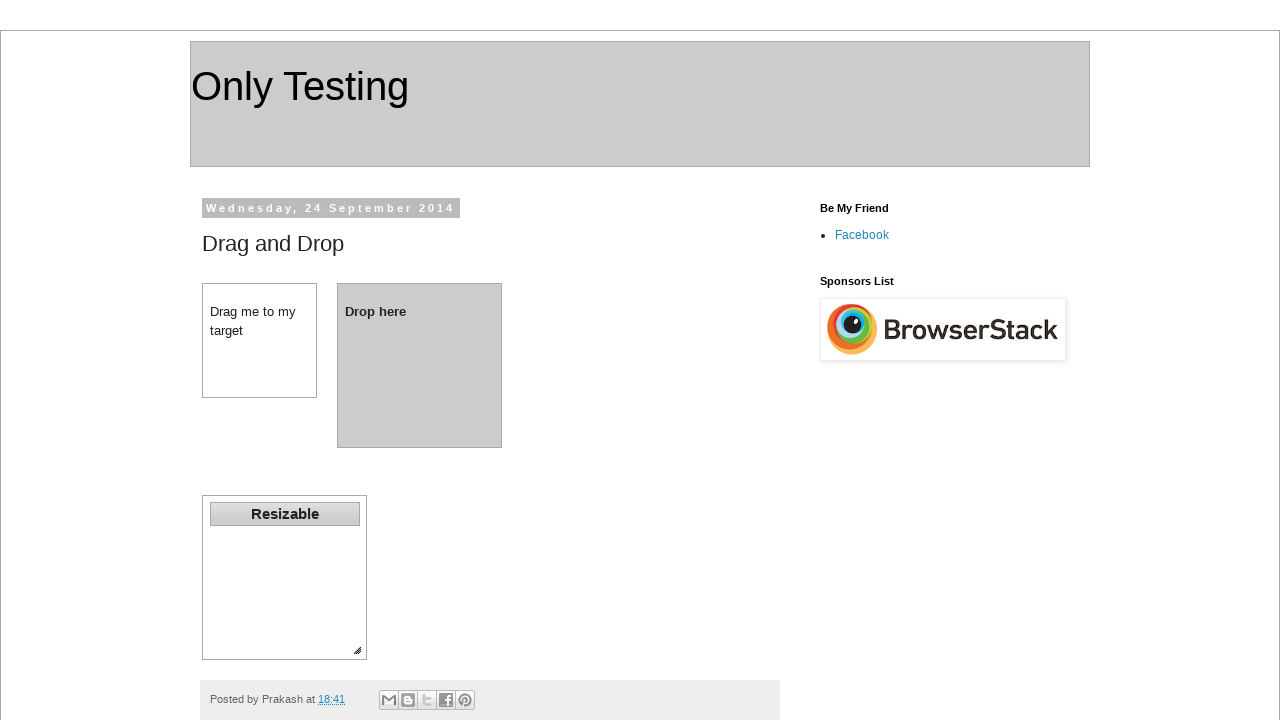

Drag element with id 'dragdiv' is visible
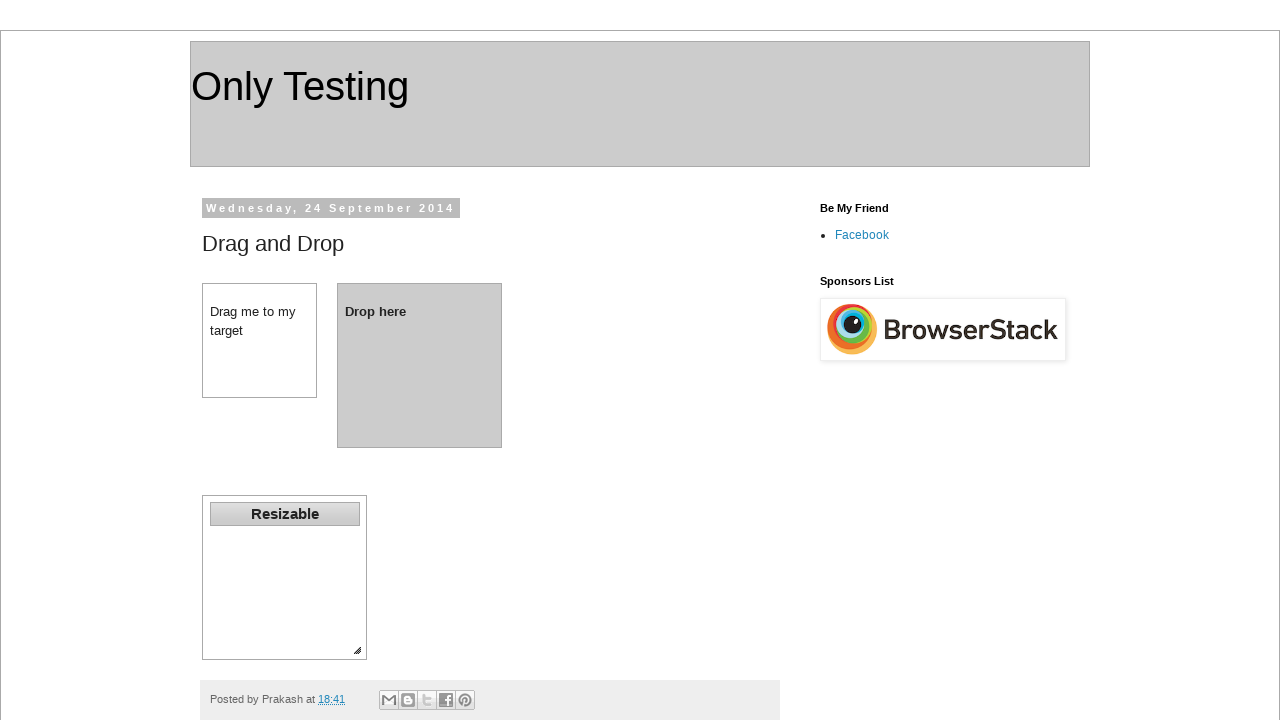

Located drag source element
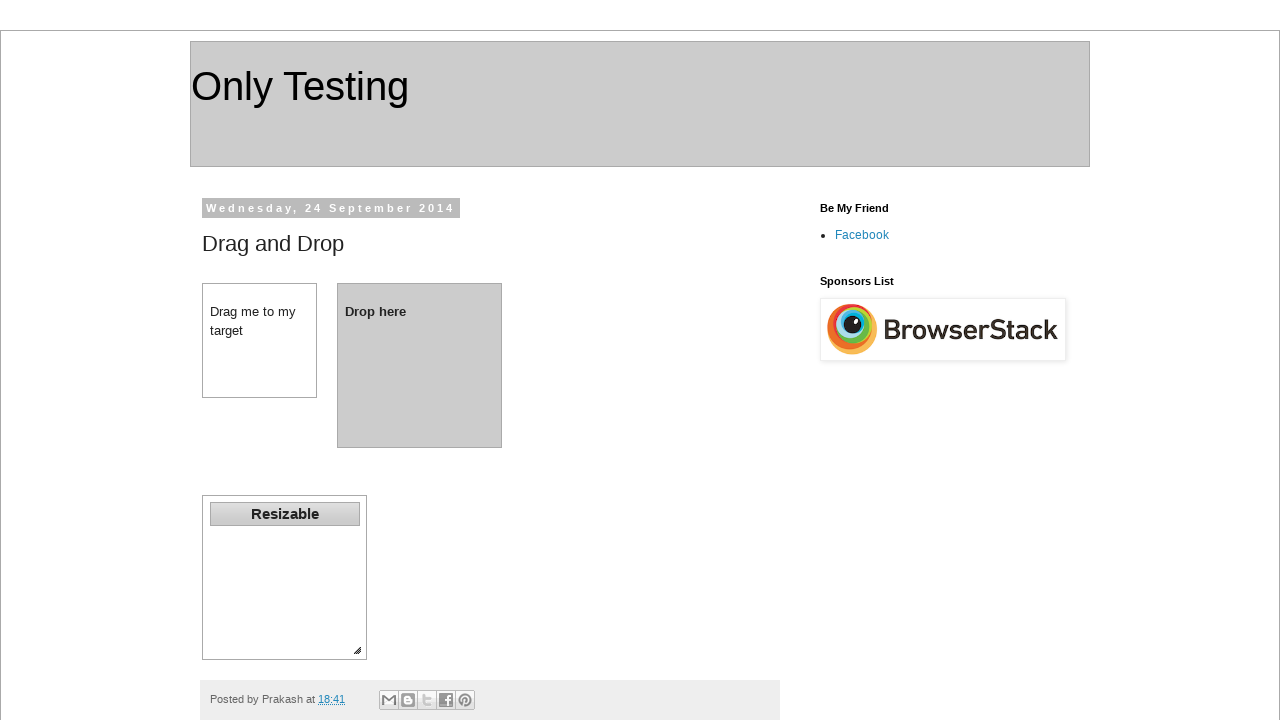

Located drop target element
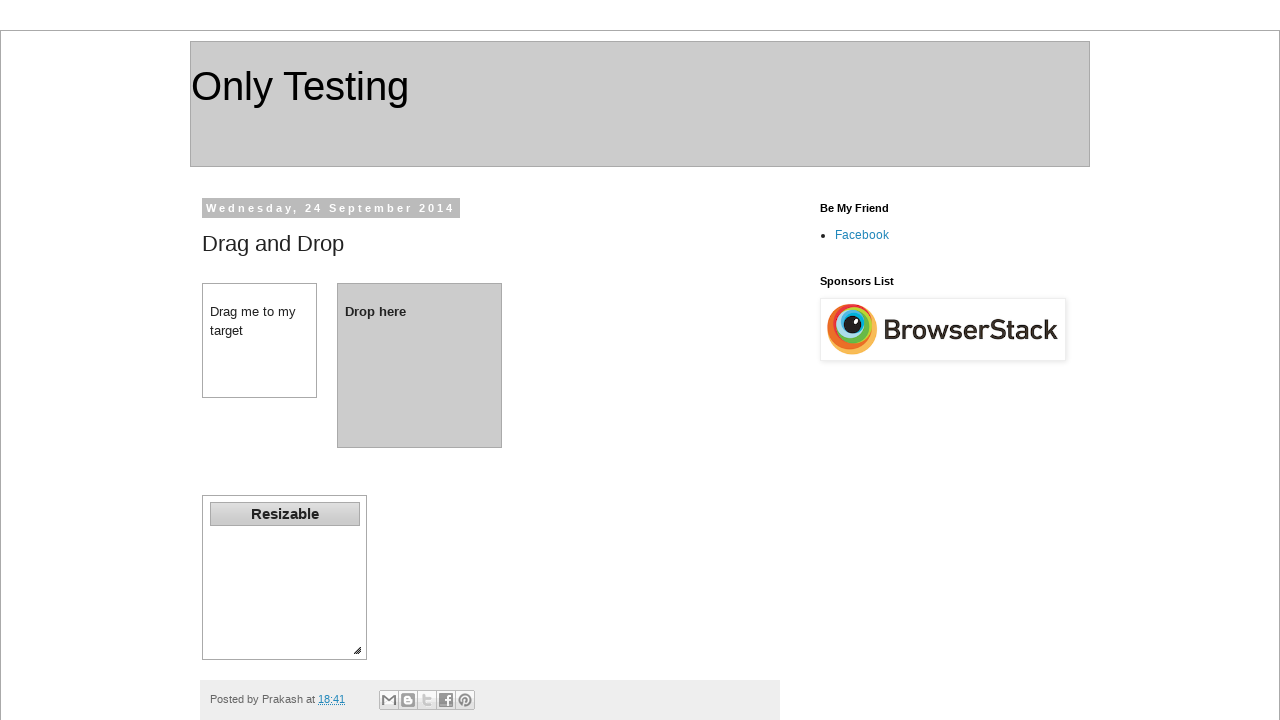

Dragged source element onto target element at (420, 365)
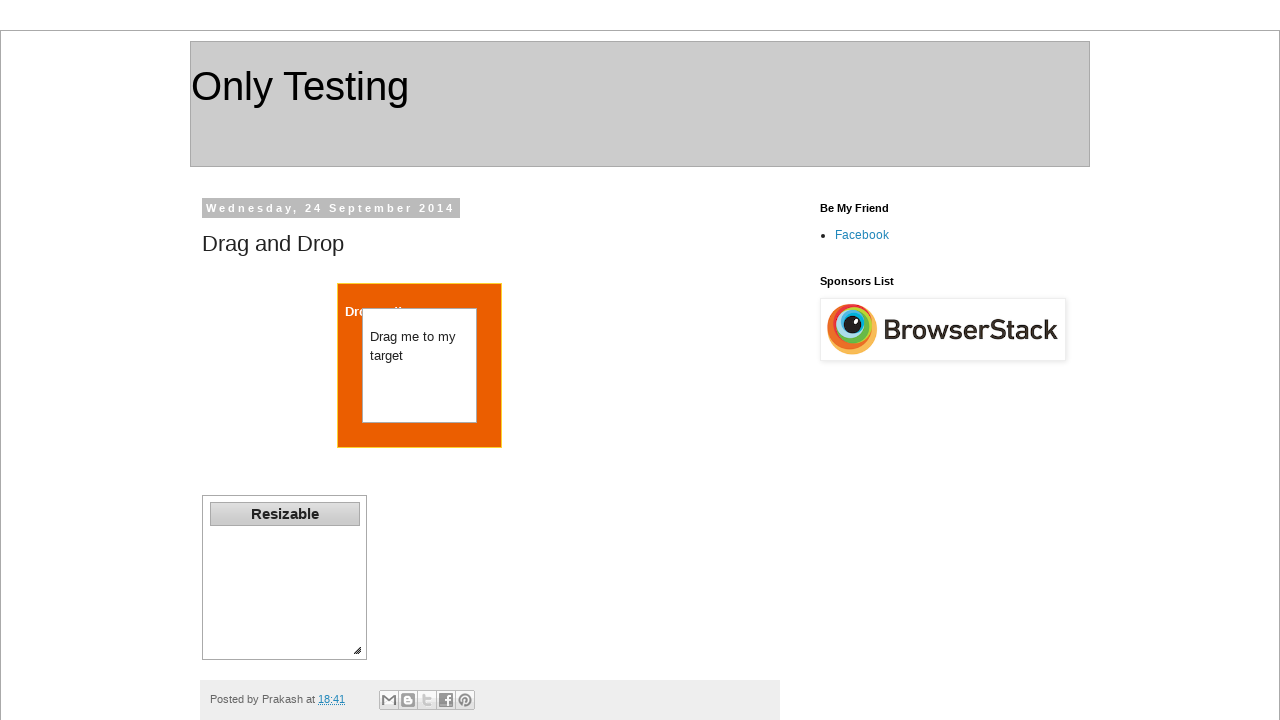

Page title verified as 'Only Testing: Drag and Drop'
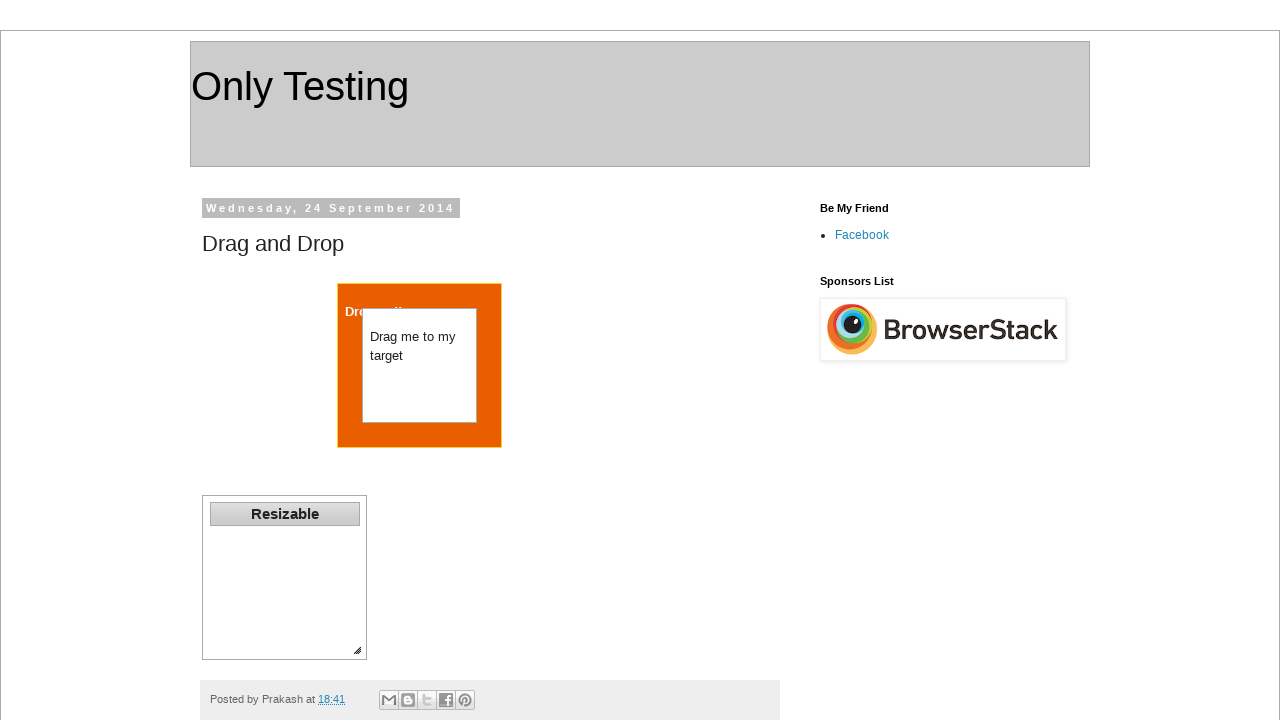

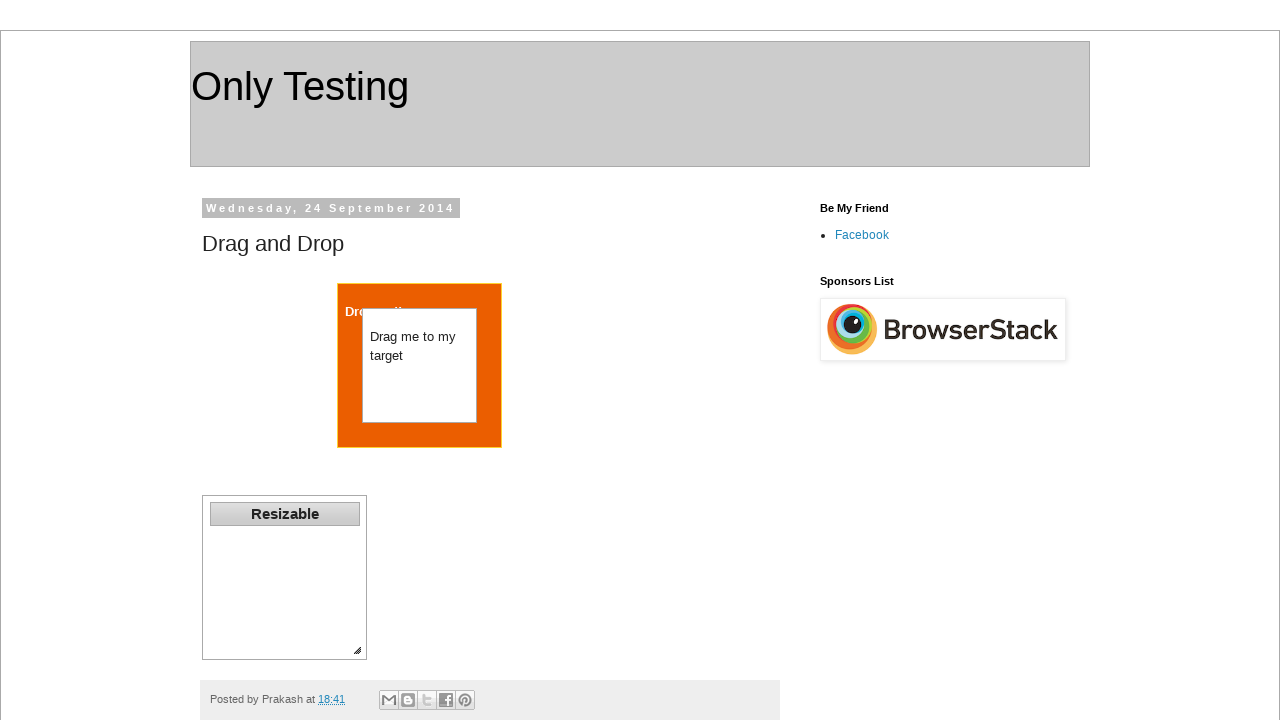